Tests dynamic controls by clicking Remove button and waiting for checkbox to disappear

Starting URL: https://the-internet.herokuapp.com/dynamic_controls

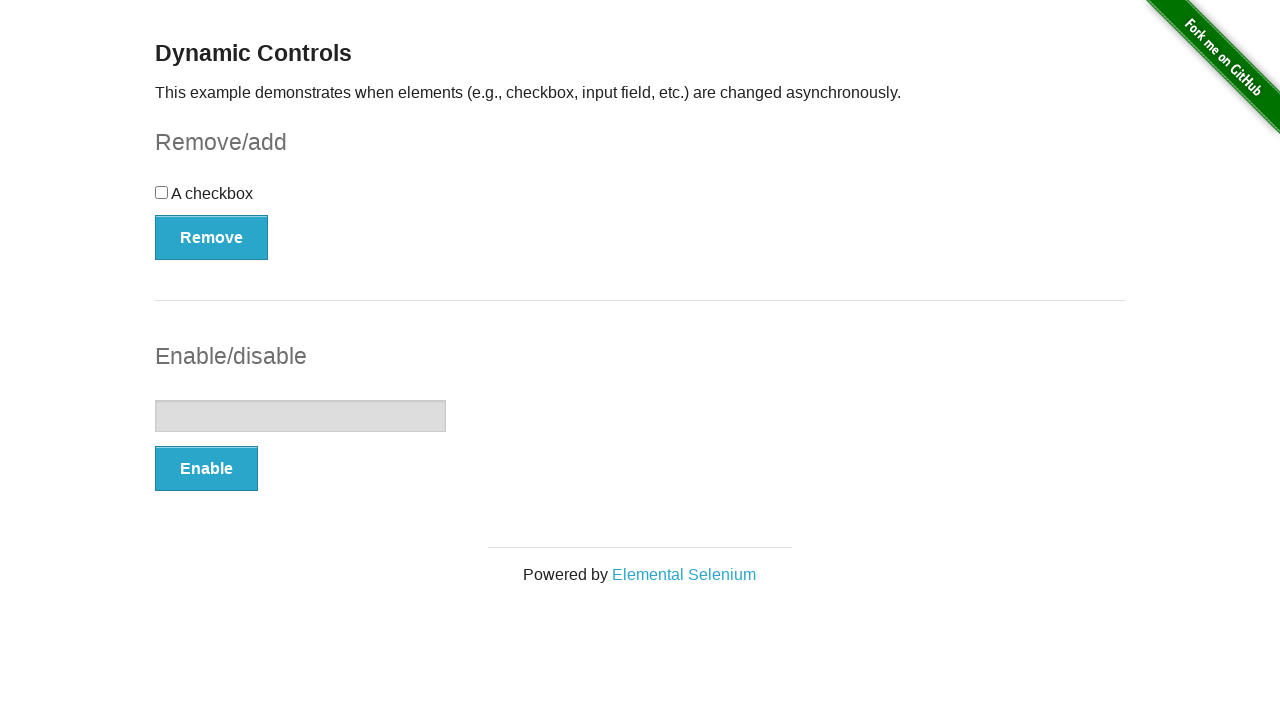

Verified checkbox is visible
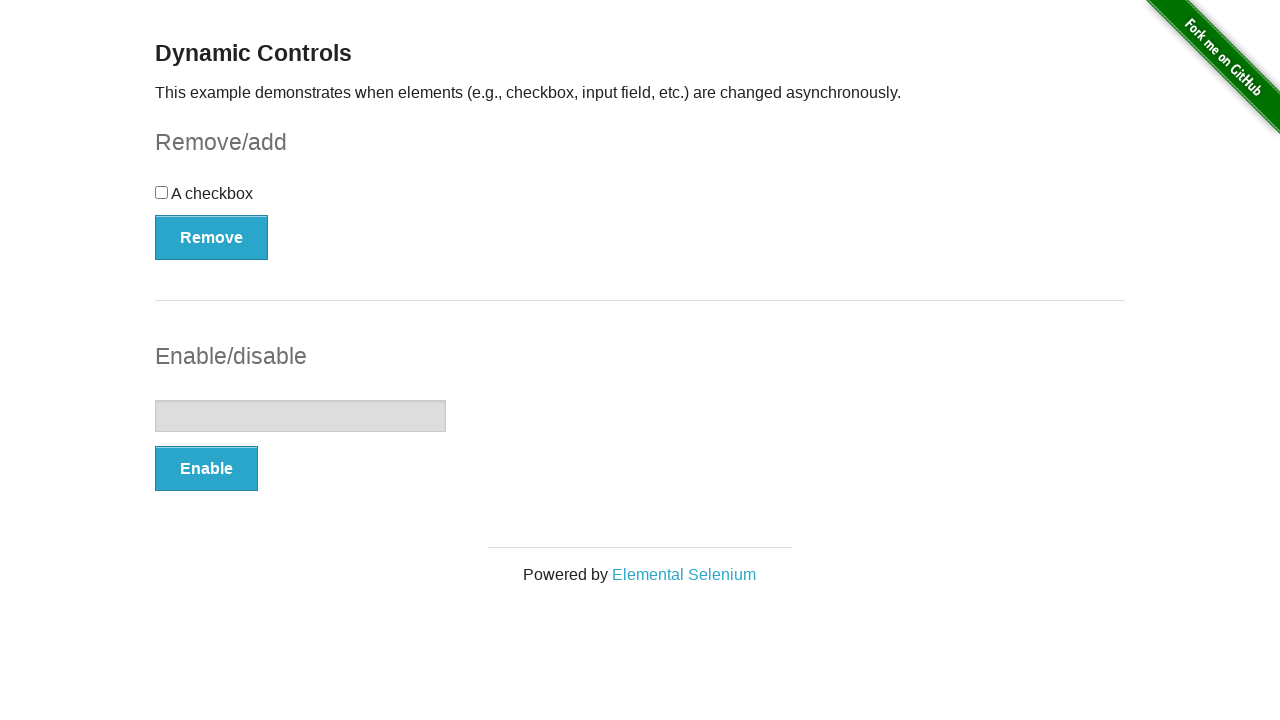

Clicked Remove button at (212, 237) on #checkbox-example button:has-text('Remove')
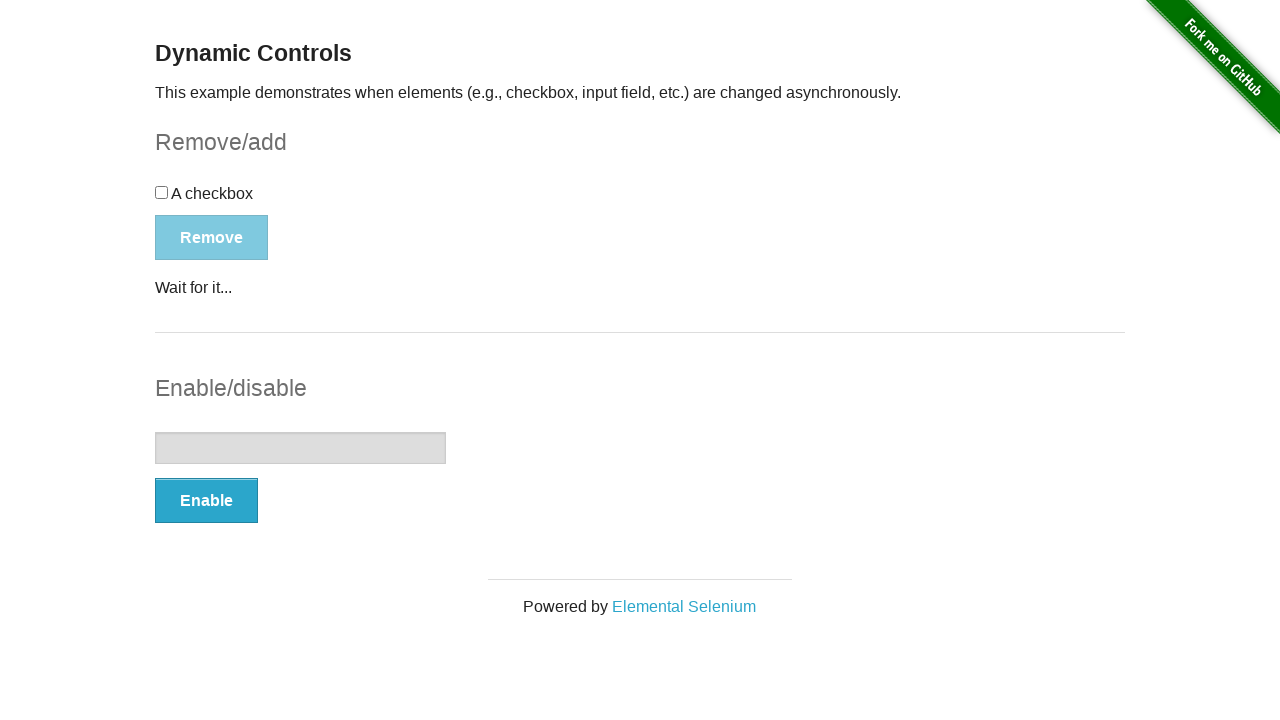

Loading indicator appeared
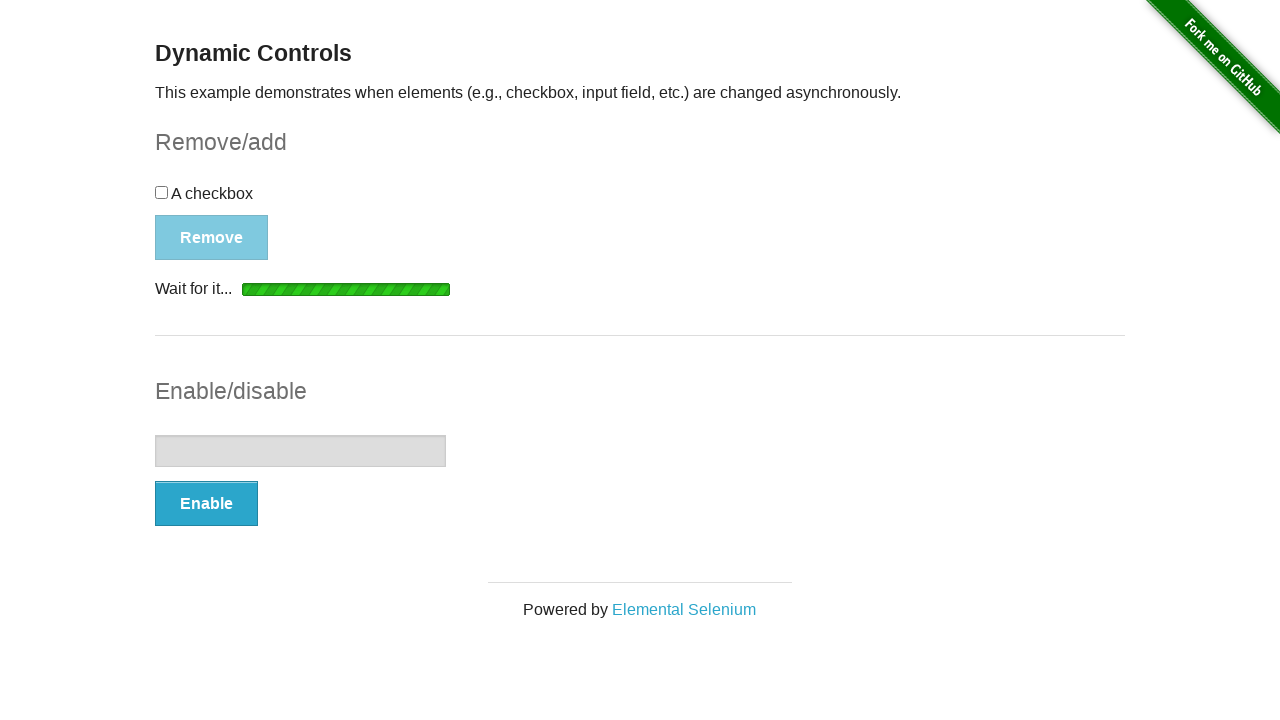

Loading indicator disappeared
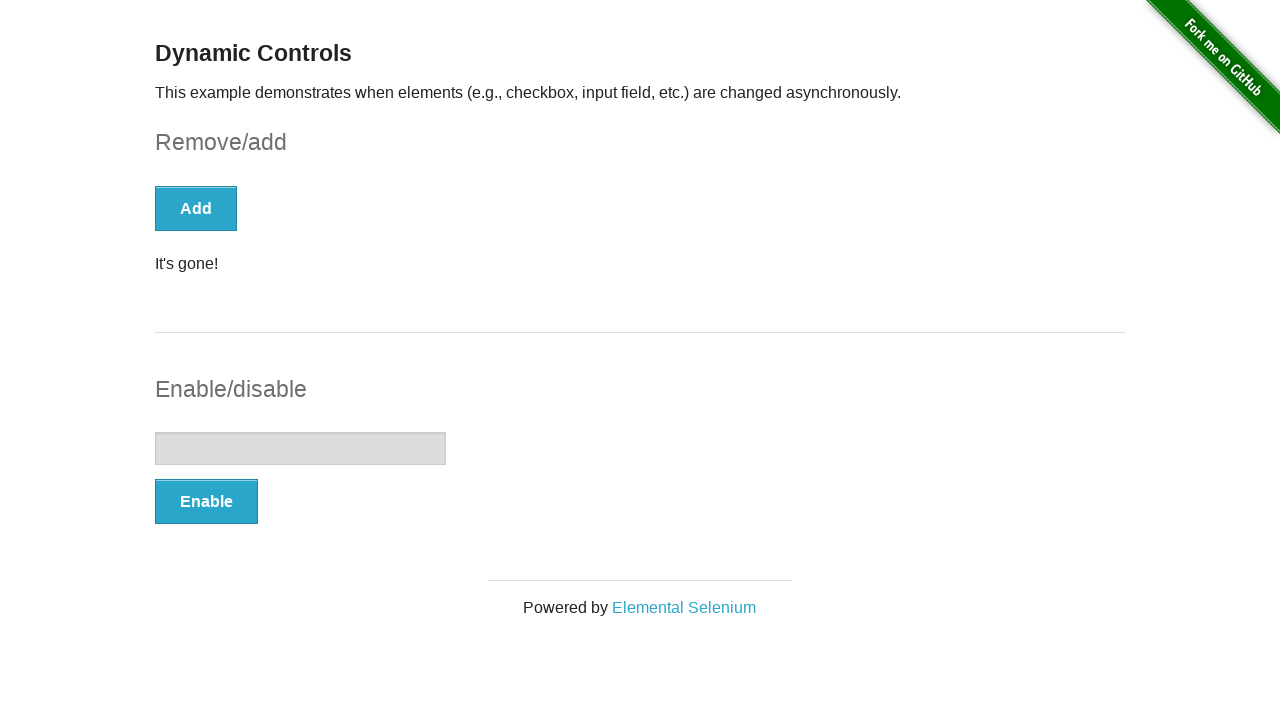

Verified checkbox is removed
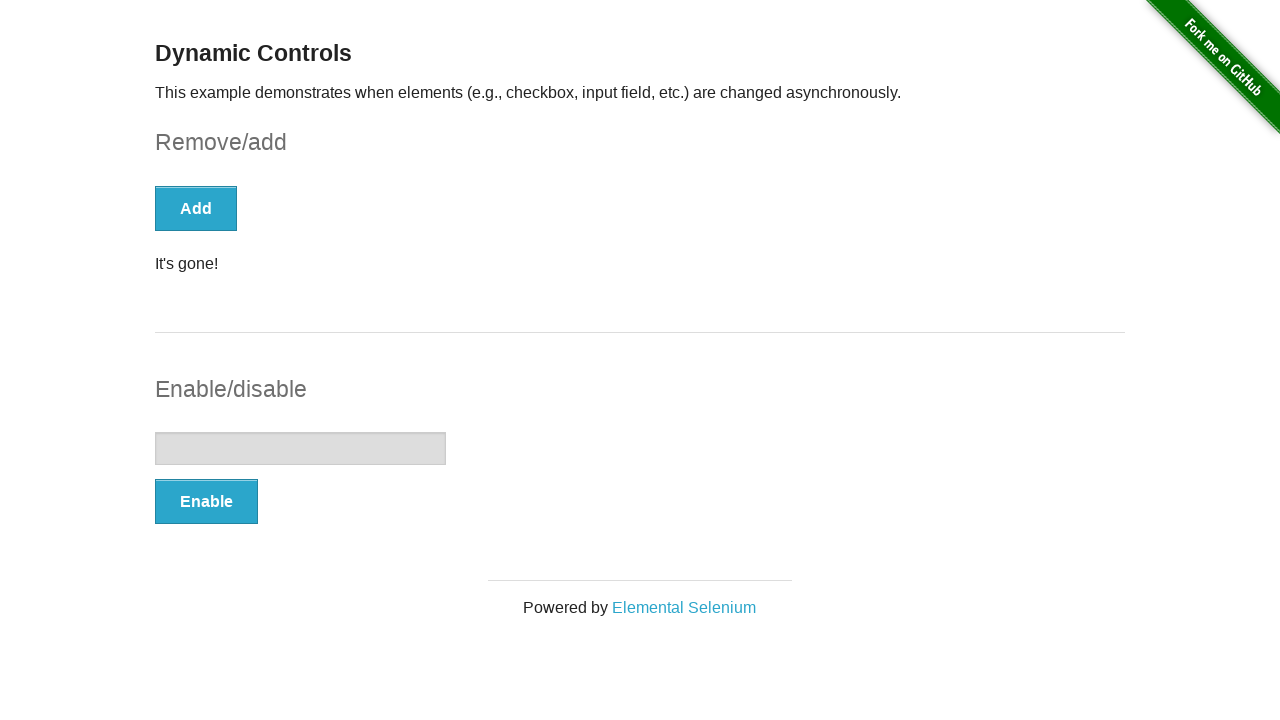

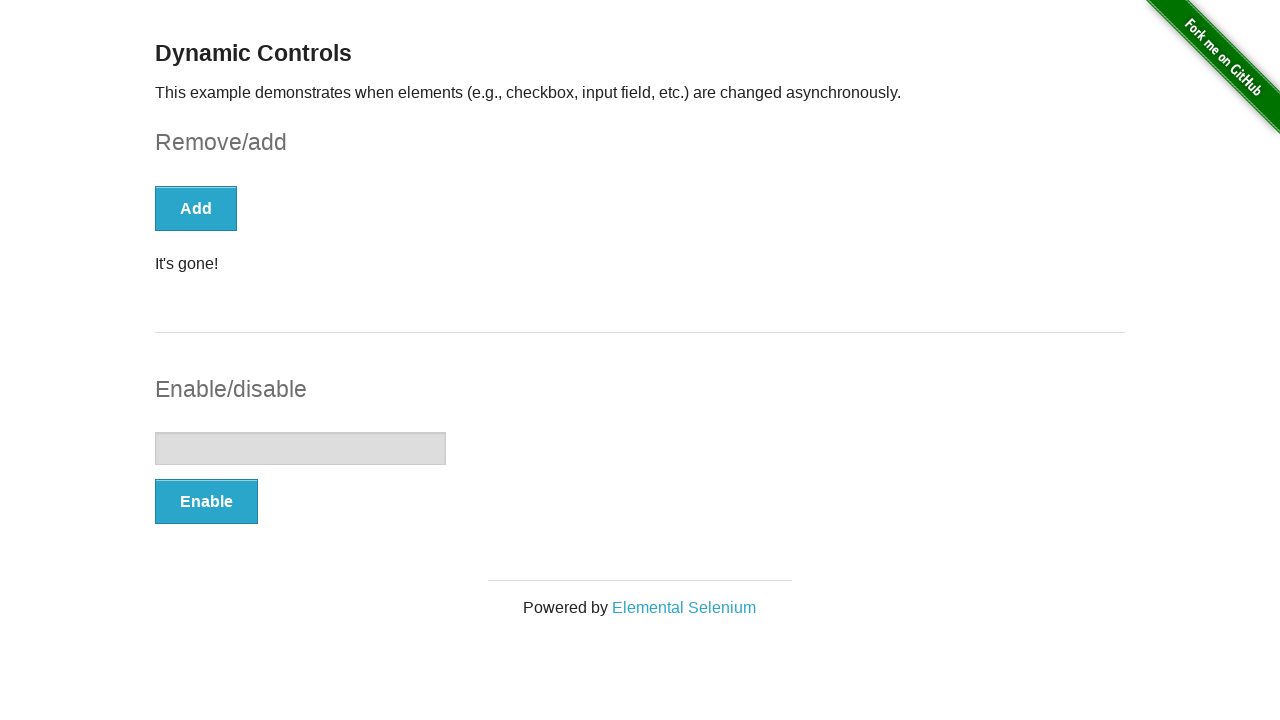